Books a house rental when the price drops to $100, then solves a mathematical problem to complete the booking

Starting URL: http://suninjuly.github.io/explicit_wait2.html

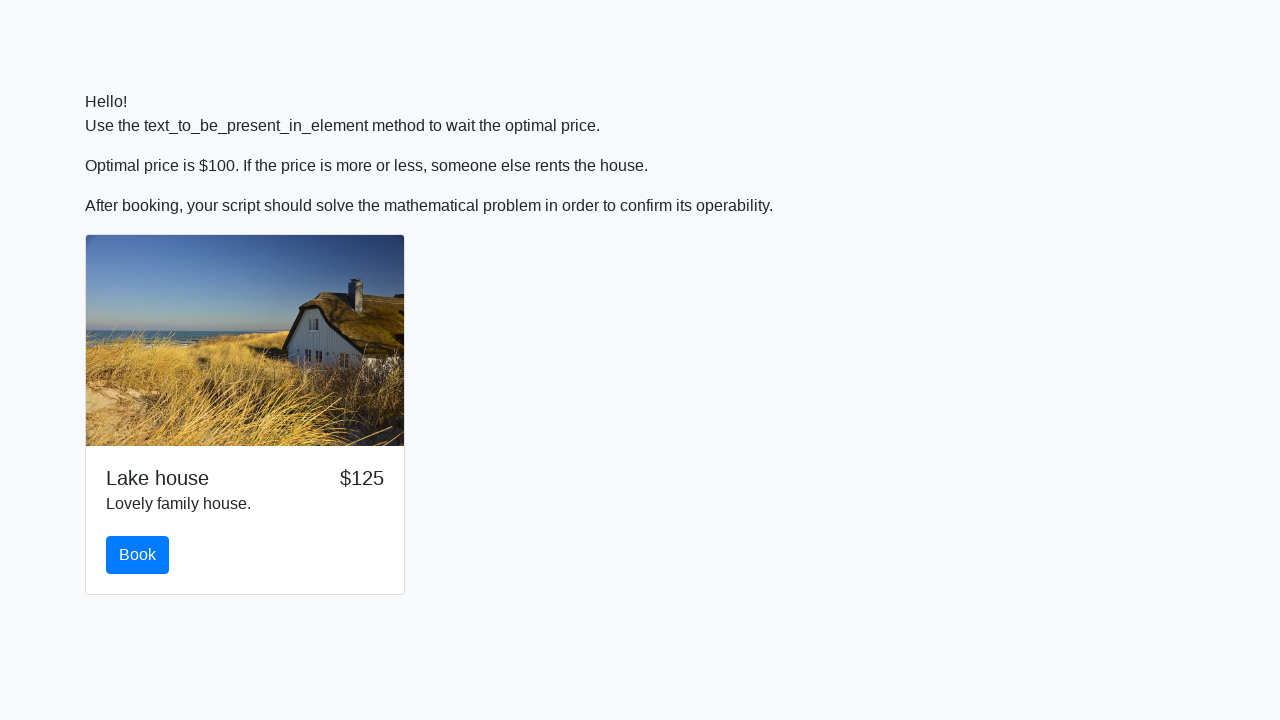

Waited for house rental price to drop to $100
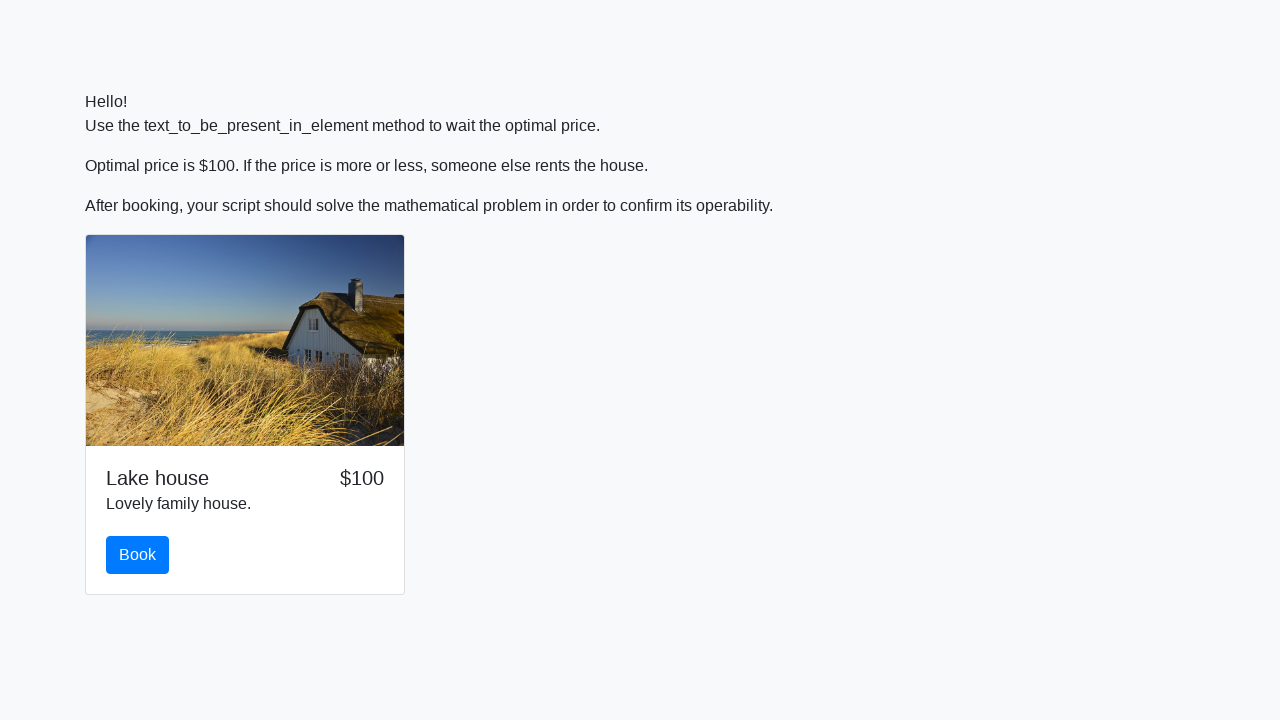

Clicked the Book button to initiate booking at (138, 555) on #book
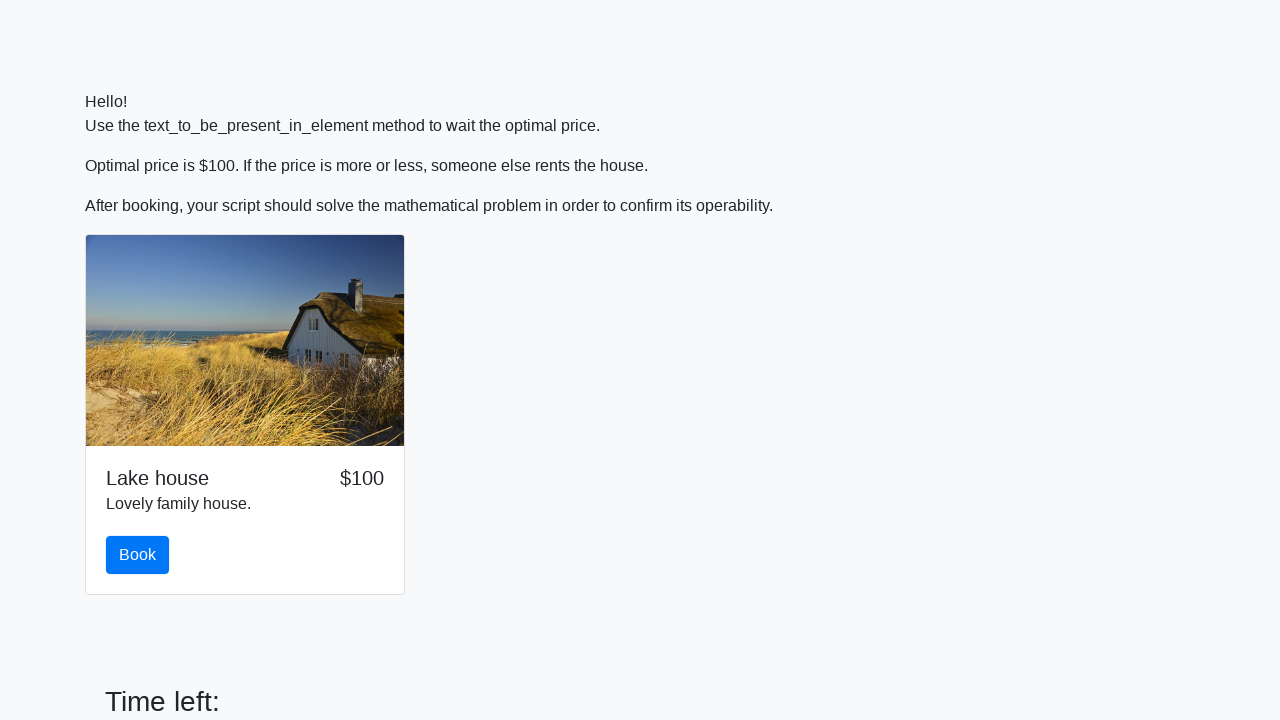

Retrieved input value for calculation: 124
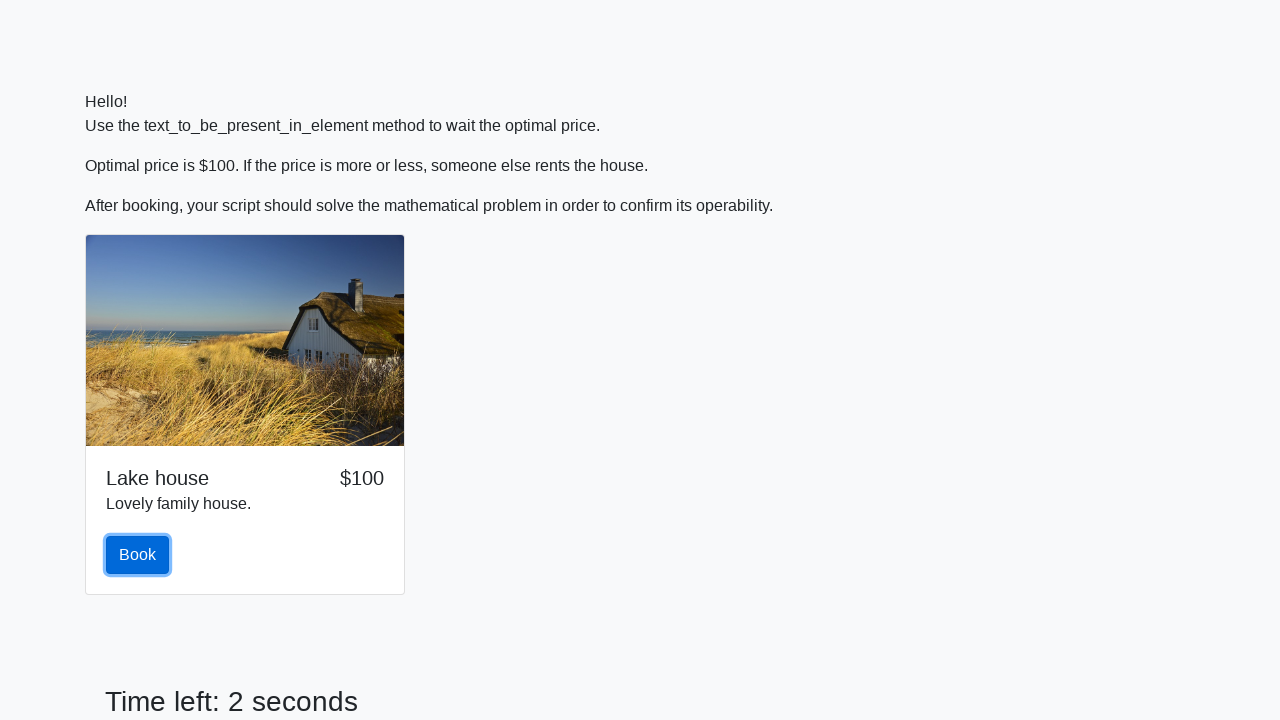

Calculated mathematical result: 2.480584308805649
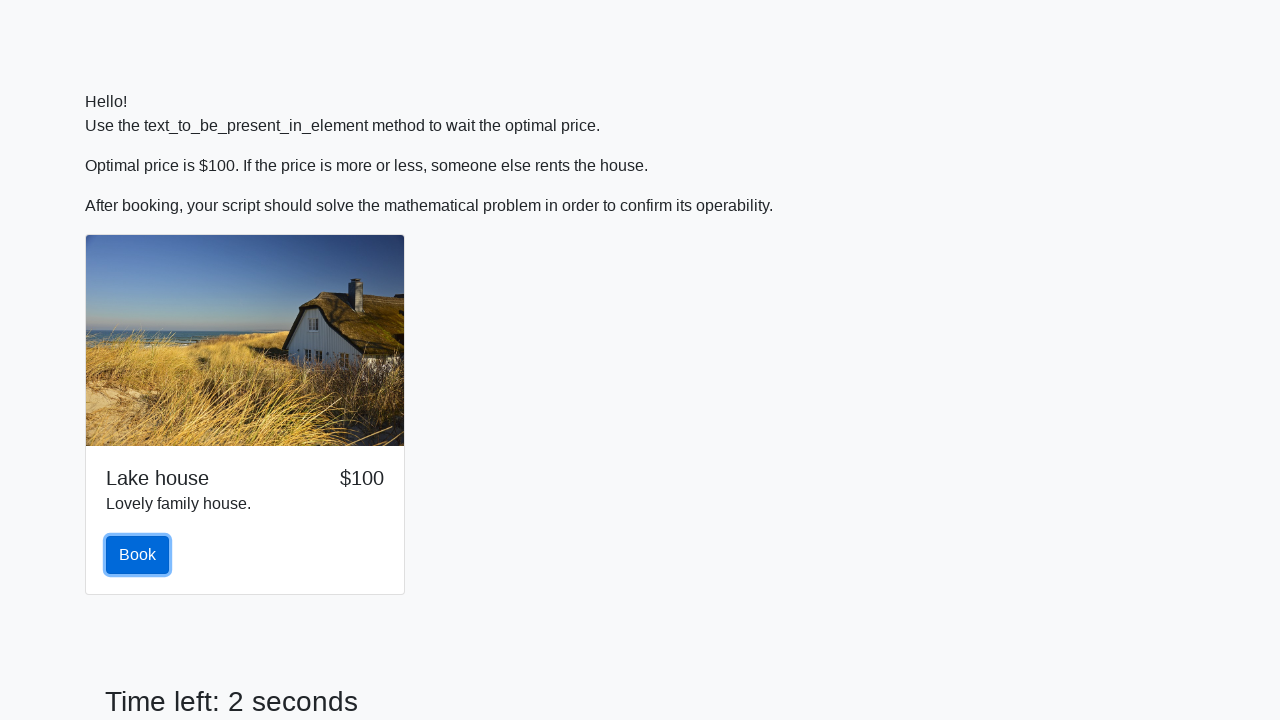

Filled answer field with calculated value: 2.480584308805649 on #answer
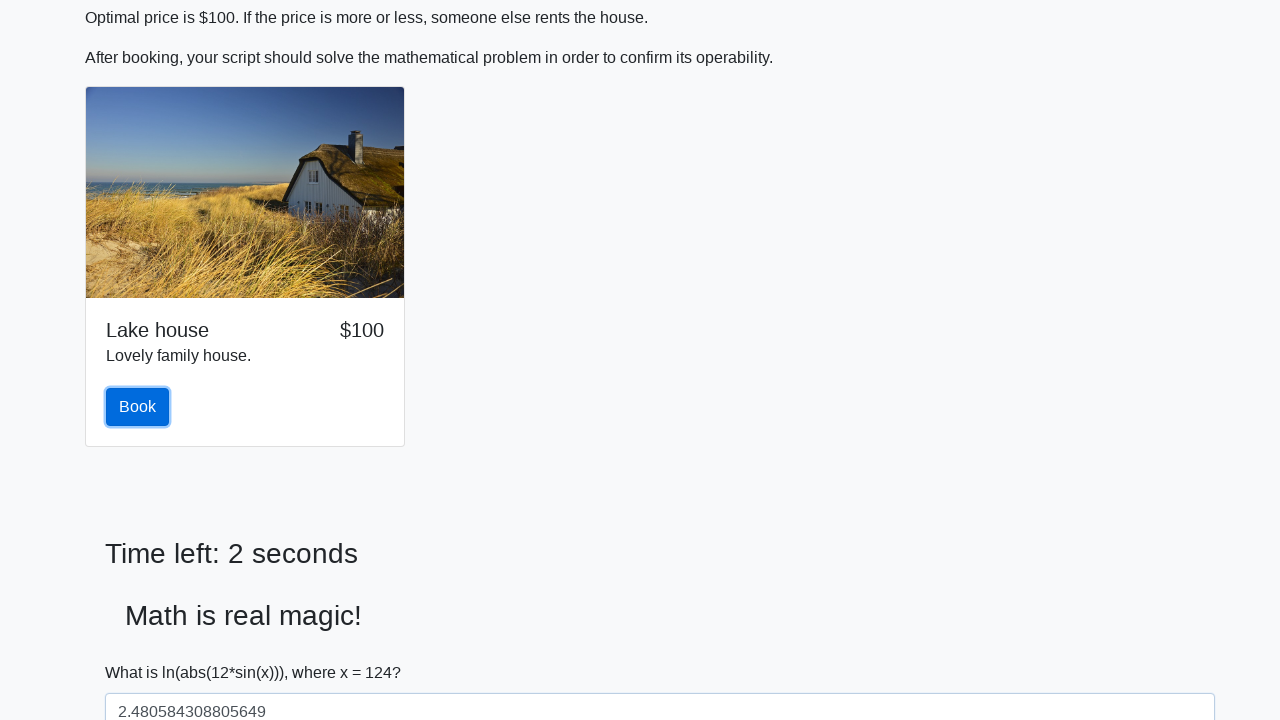

Clicked solve button to submit the mathematical answer and complete booking at (143, 651) on #solve
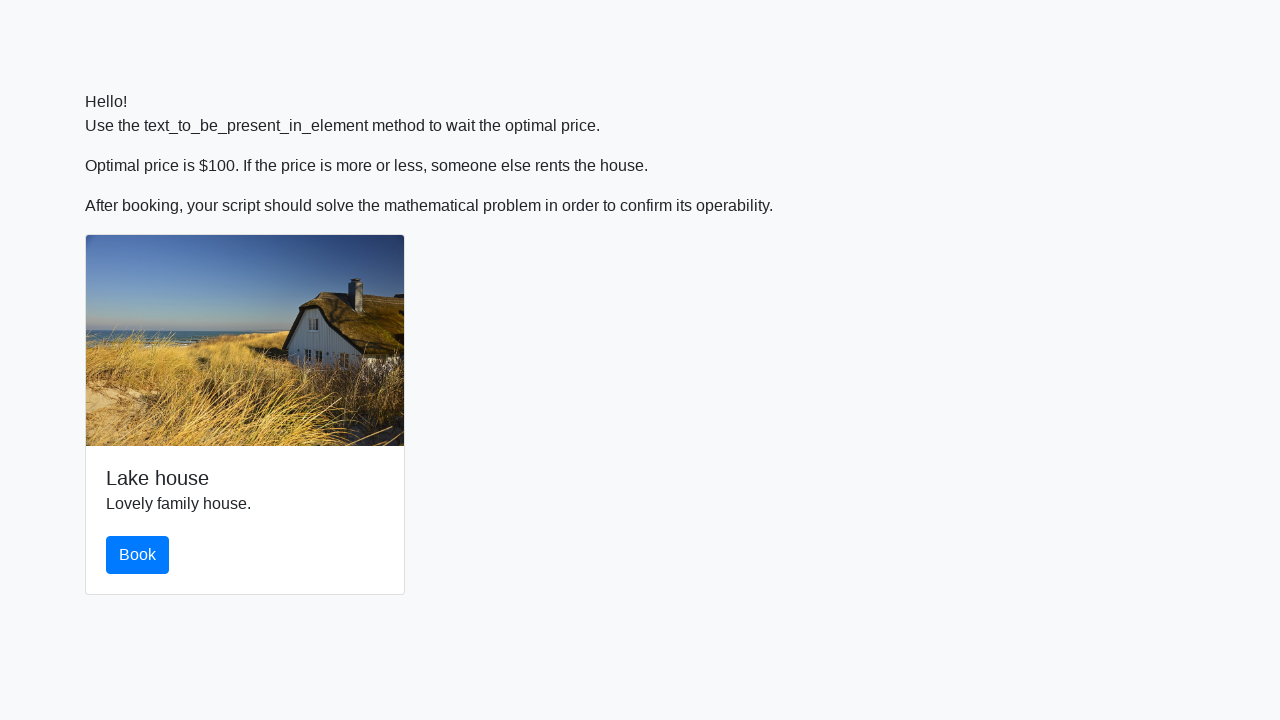

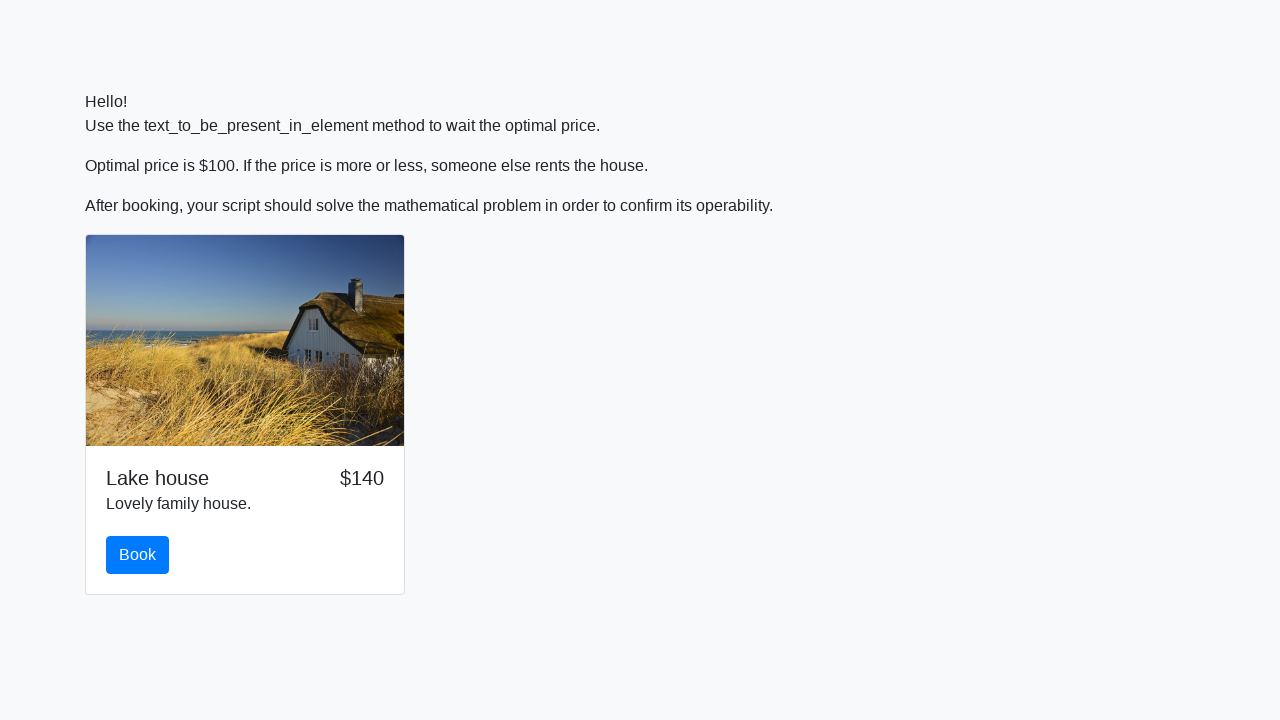